Tests the GreenKart shopping cart functionality by adding multiple vegetable items (Cucumber, Broccoli, Beetroot, Cauliflower) to the cart, proceeding to checkout, and applying a promo code.

Starting URL: https://rahulshettyacademy.com/seleniumPractise/

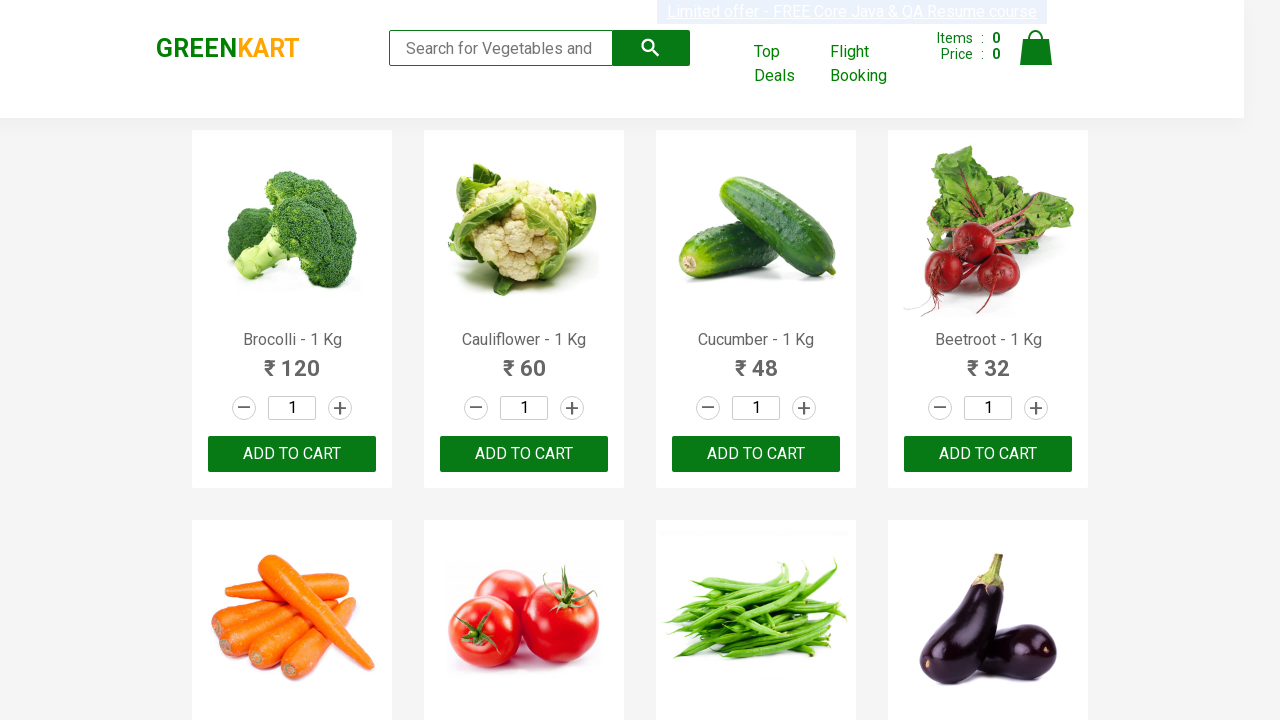

Clicked 'Add to Cart' button for Cucumber at (756, 454) on //h4[contains(text(),'Cucumber')]/following-sibling::div/button
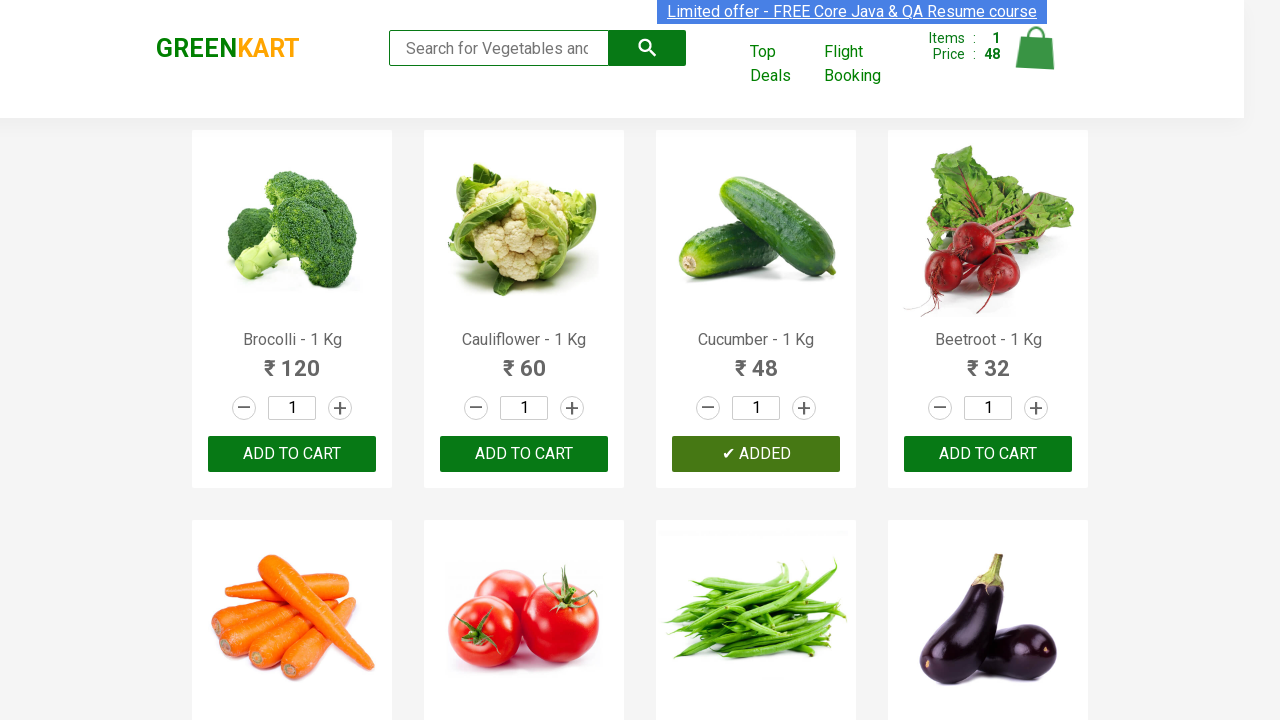

Waited 1 second after adding Cucumber
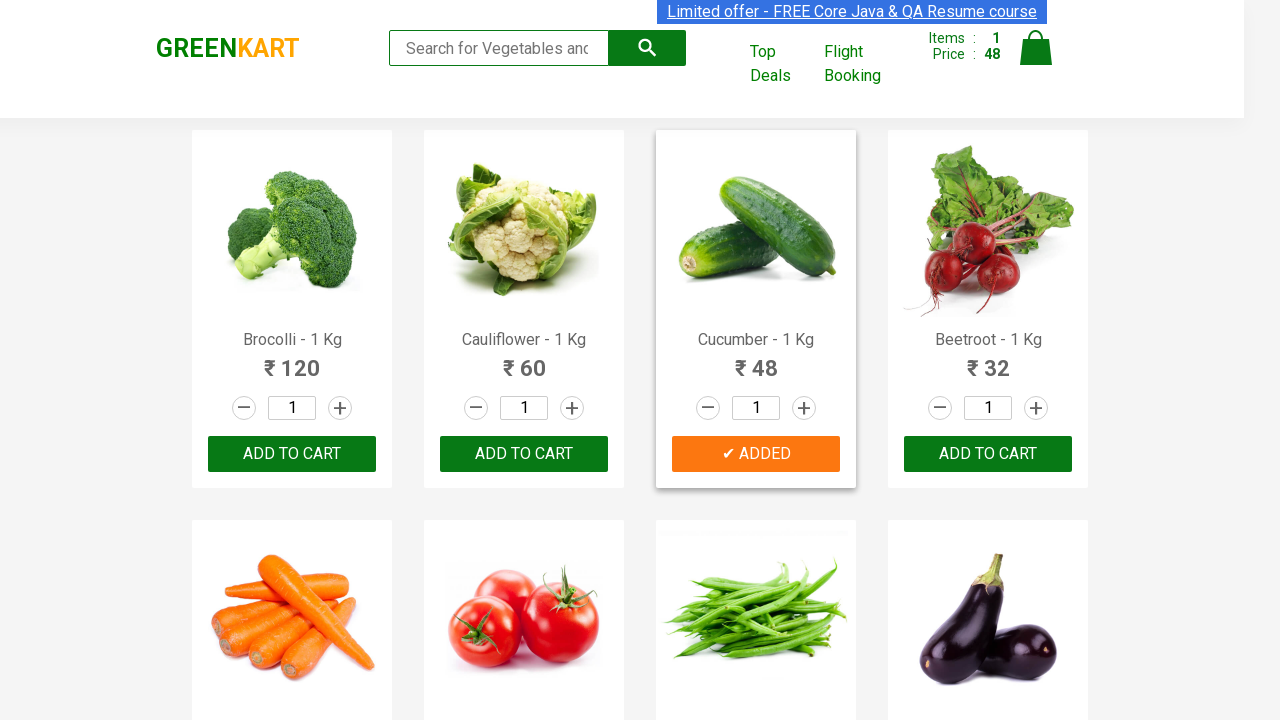

Clicked 'Add to Cart' button for Brocolli at (292, 454) on //h4[contains(text(),'Brocolli')]/following-sibling::div/button
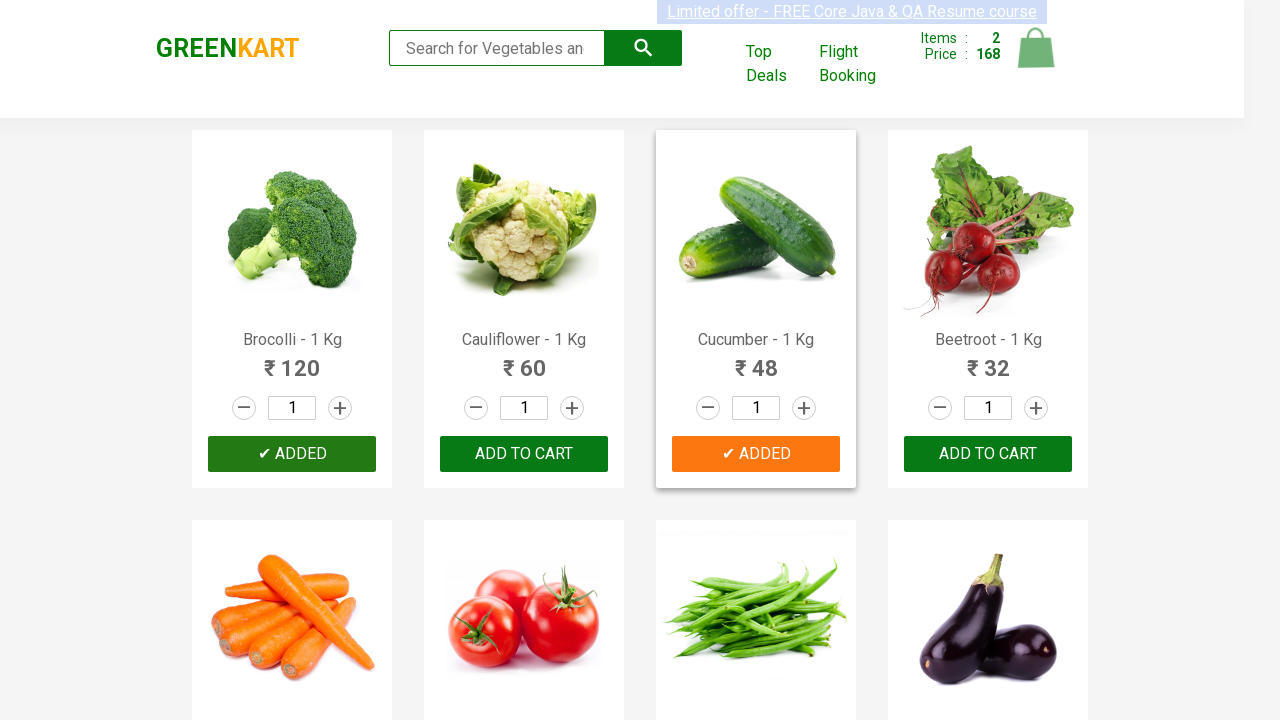

Waited 1 second after adding Brocolli
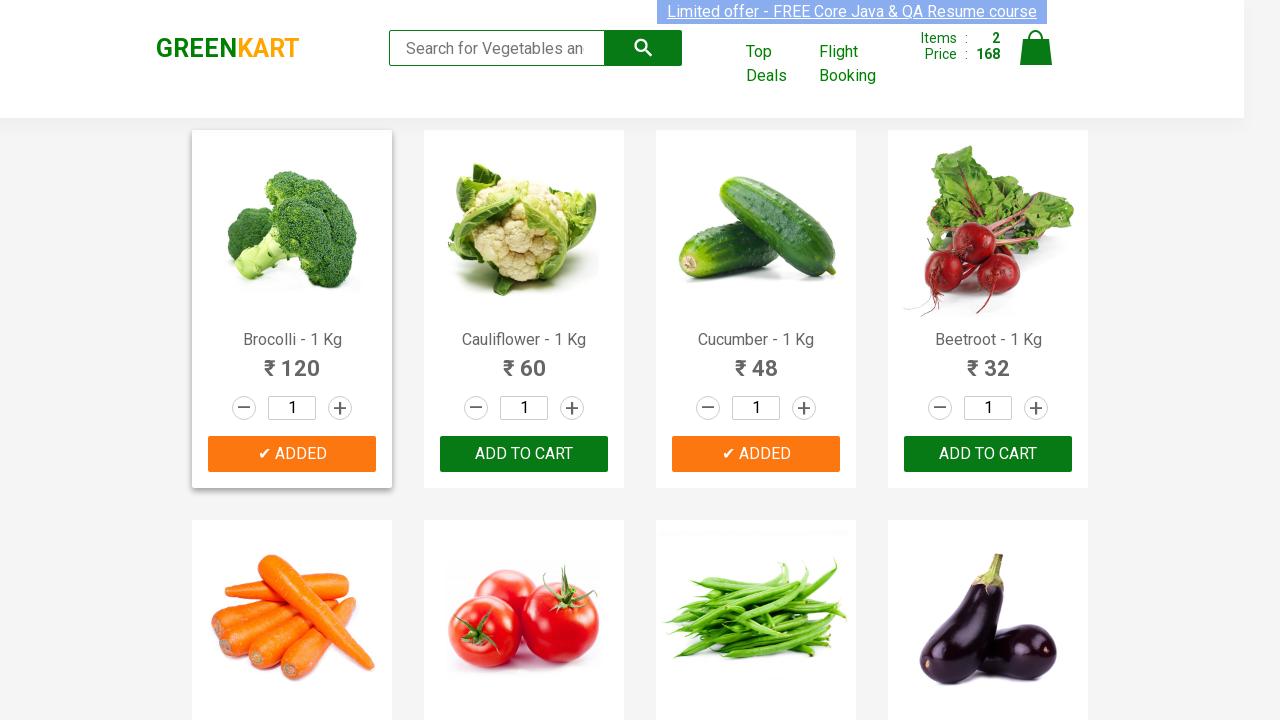

Clicked 'Add to Cart' button for Beetroot at (988, 454) on //h4[contains(text(),'Beetroot')]/following-sibling::div/button
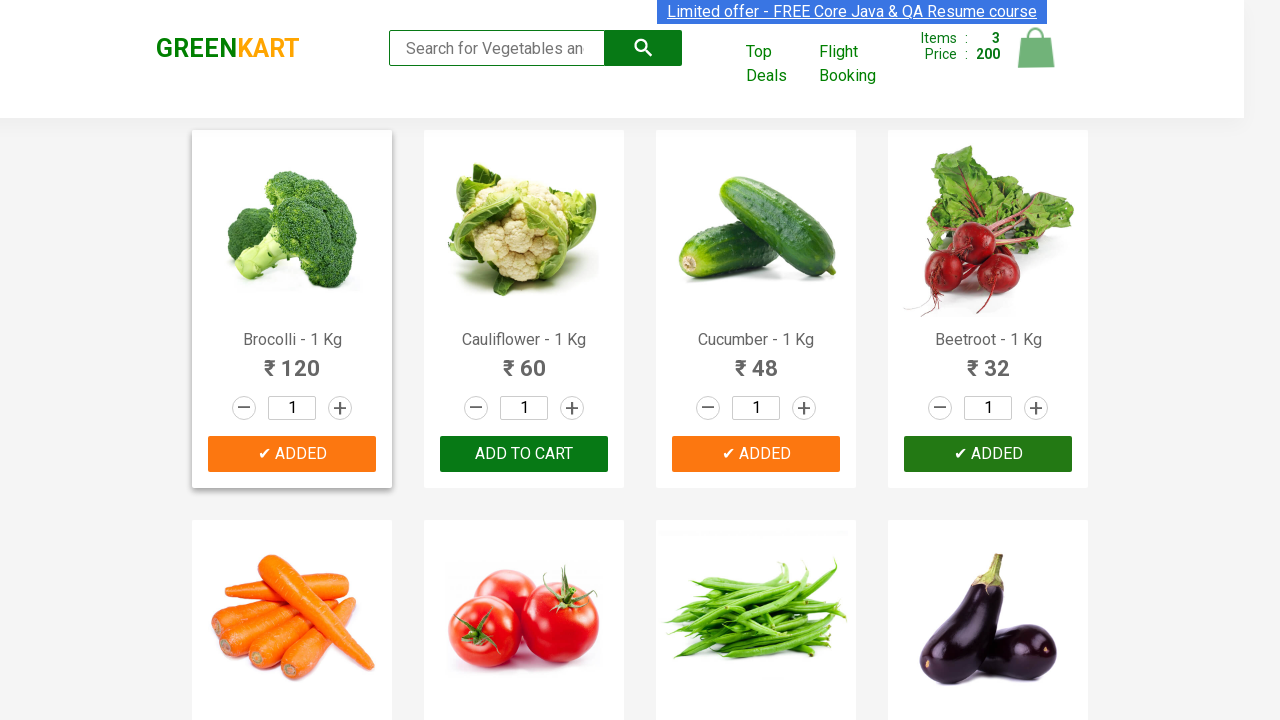

Waited 1 second after adding Beetroot
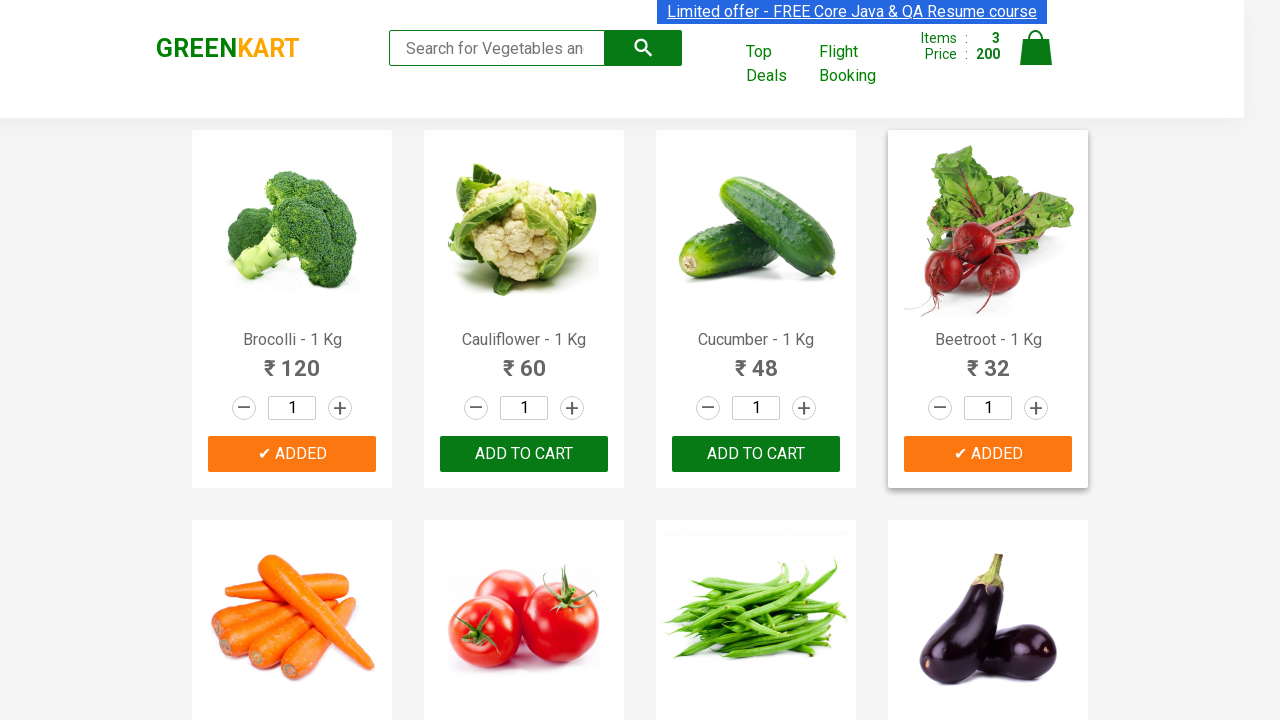

Clicked 'Add to Cart' button for Cauliflower at (524, 454) on //h4[contains(text(),'Cauliflower')]/following-sibling::div/button
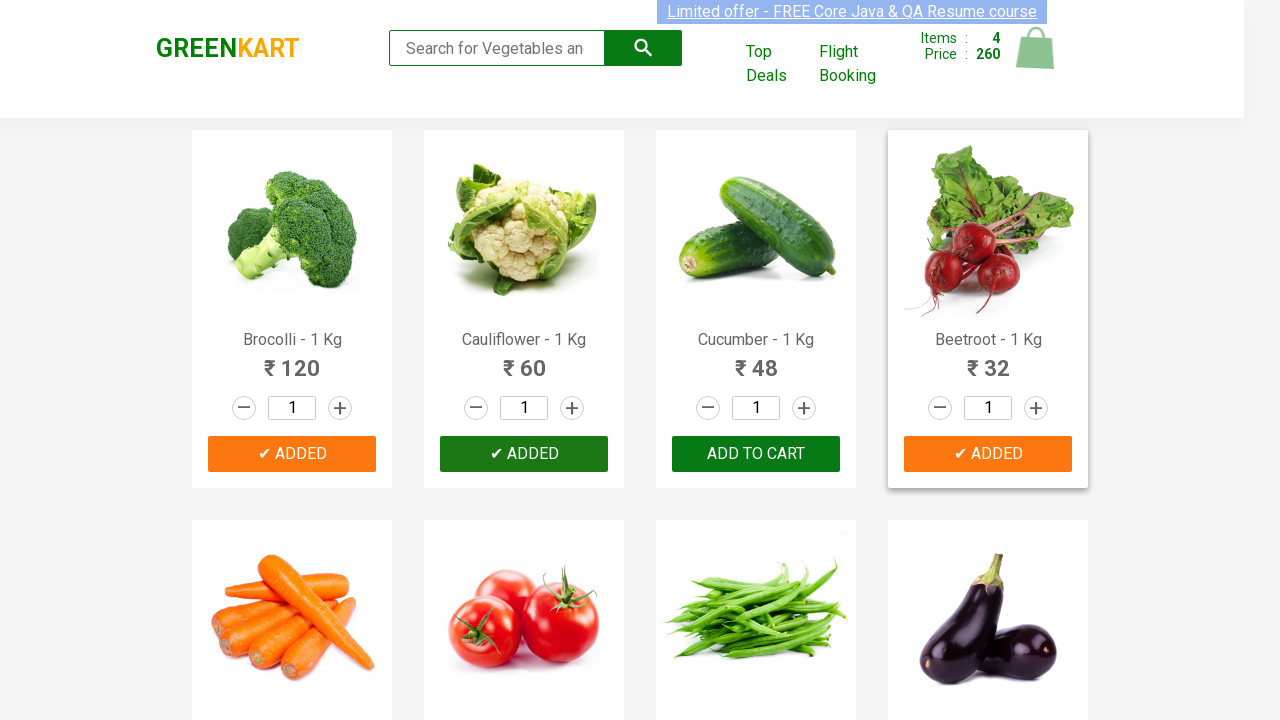

Waited 1 second after adding Cauliflower
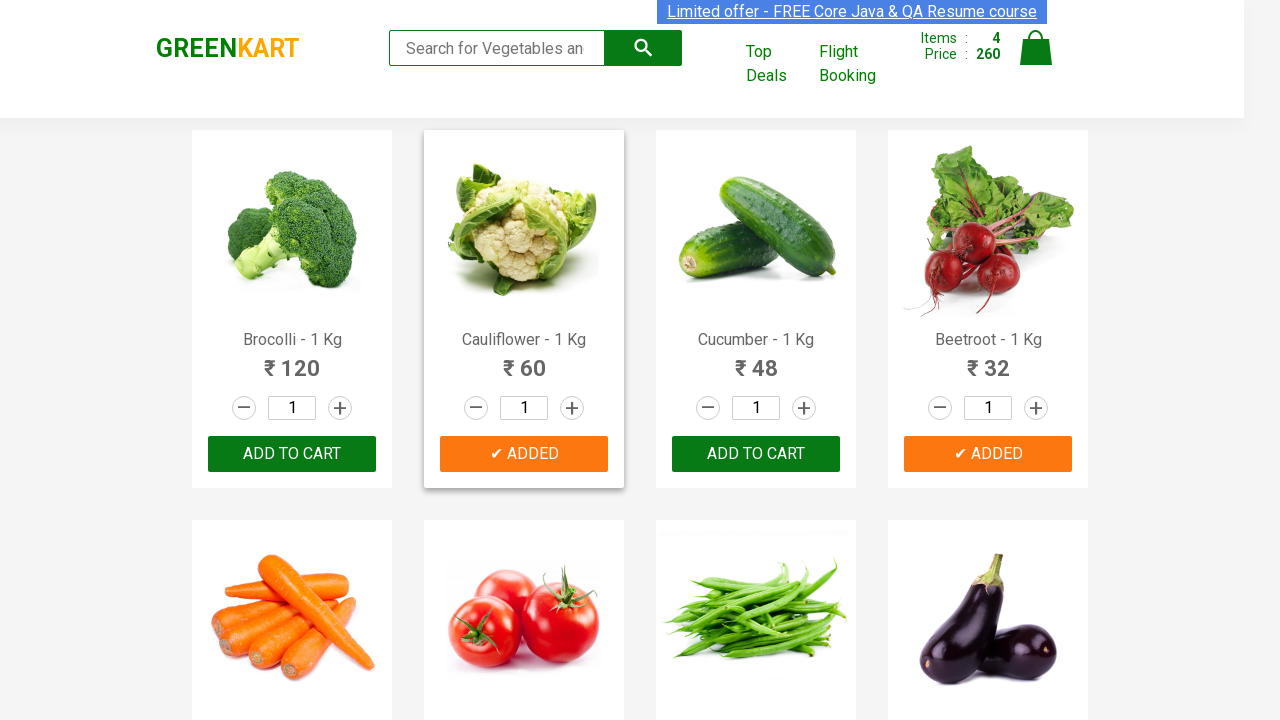

Clicked cart icon to open shopping cart at (1036, 48) on xpath=//img[@alt='Cart']
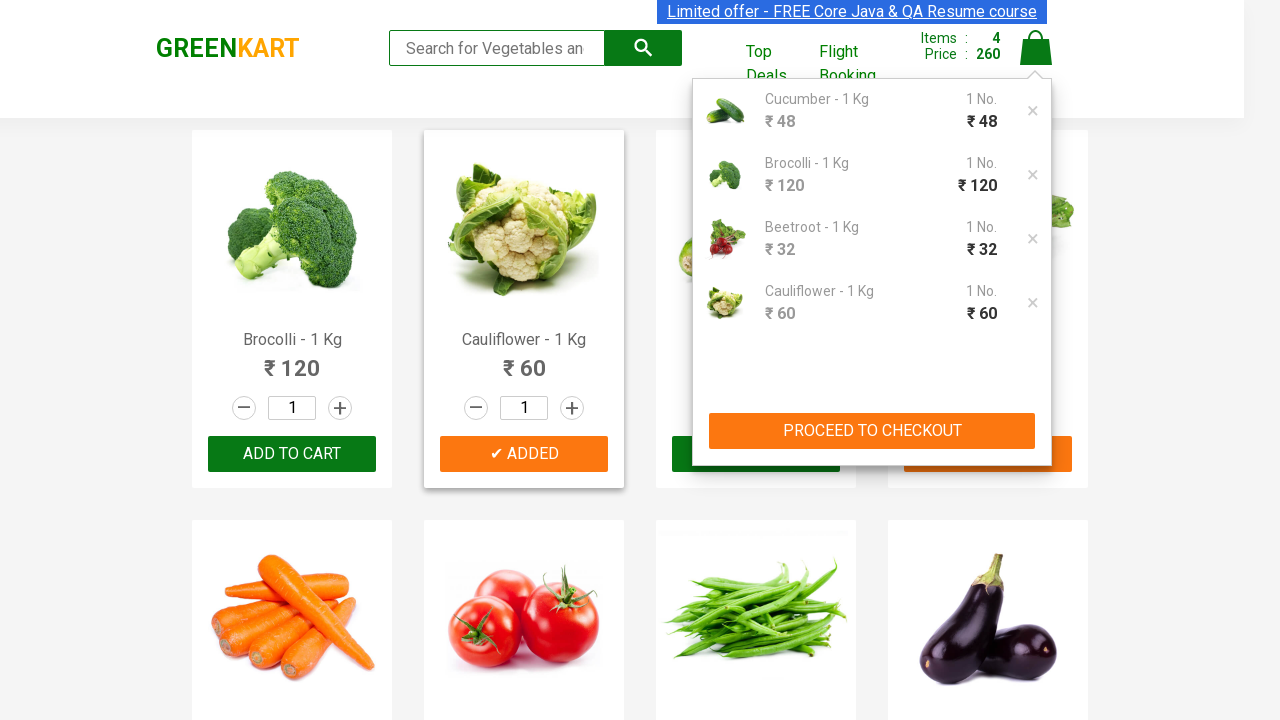

Clicked 'PROCEED TO CHECKOUT' button at (872, 431) on xpath=//button[contains(text(),'PROCEED TO CHECKOUT')]
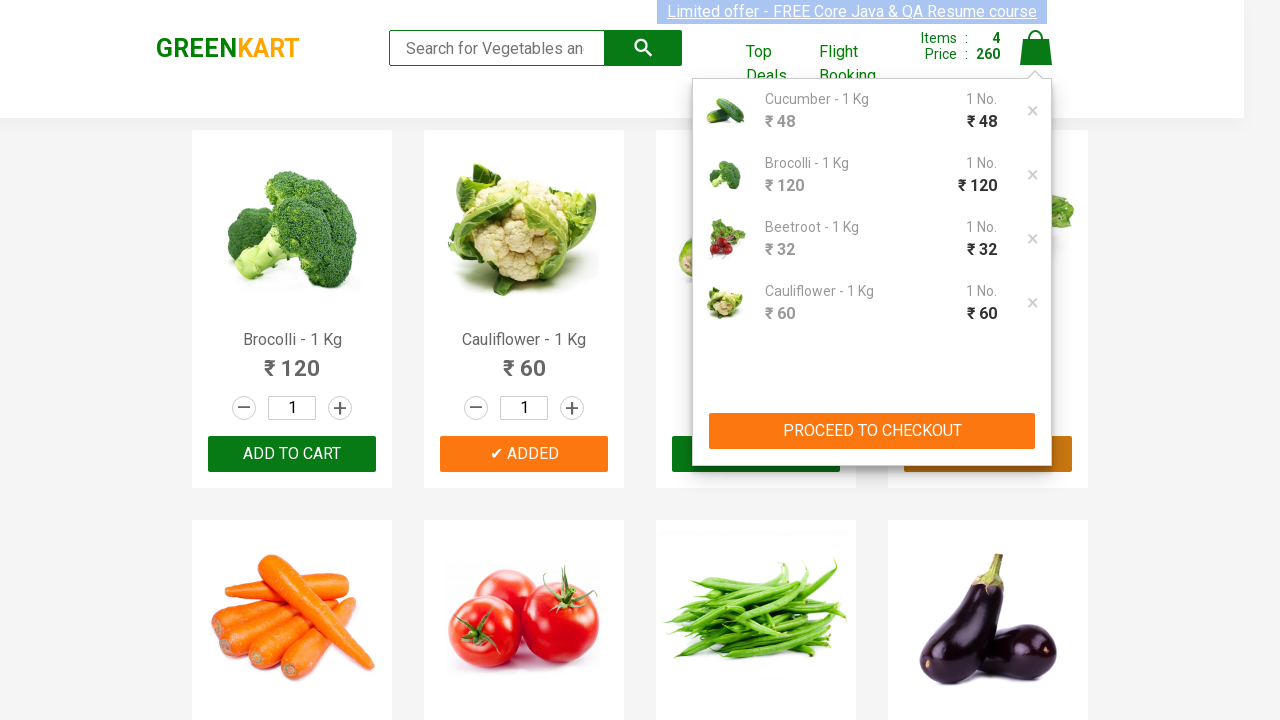

Entered promo code 'rahulshettyacademy' on .promoCode
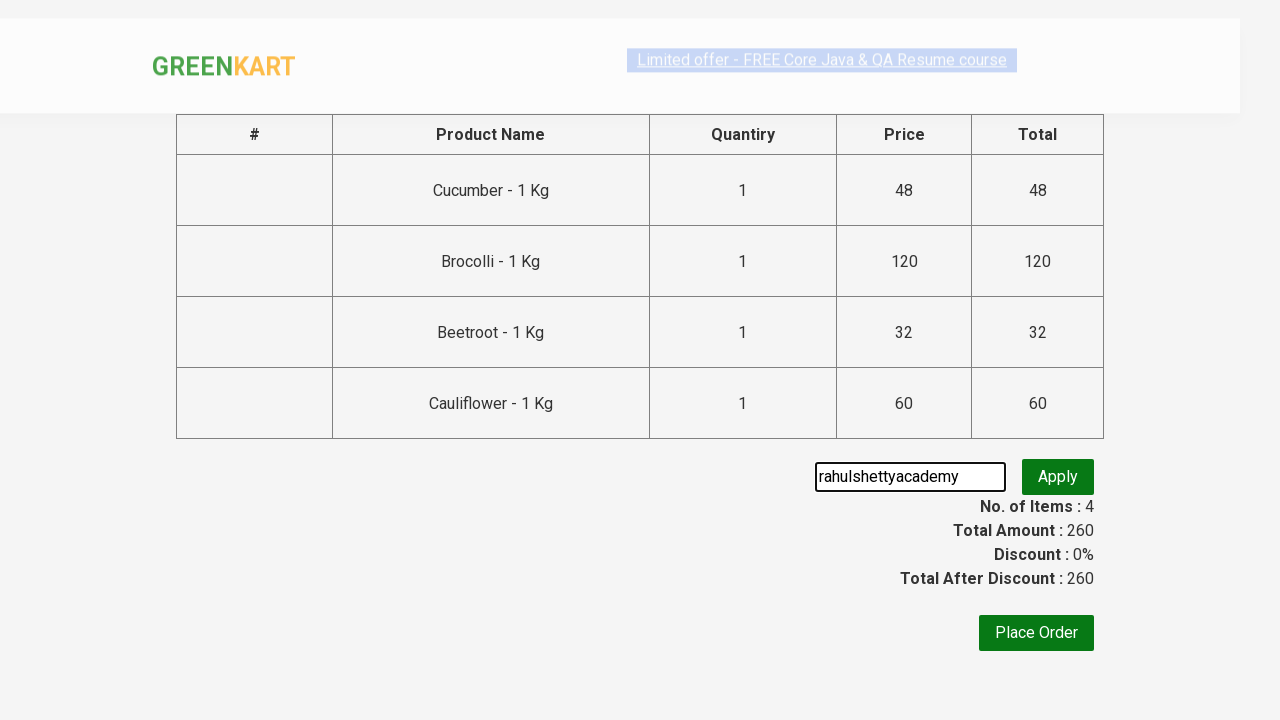

Clicked promo code apply button at (1058, 477) on .promoBtn
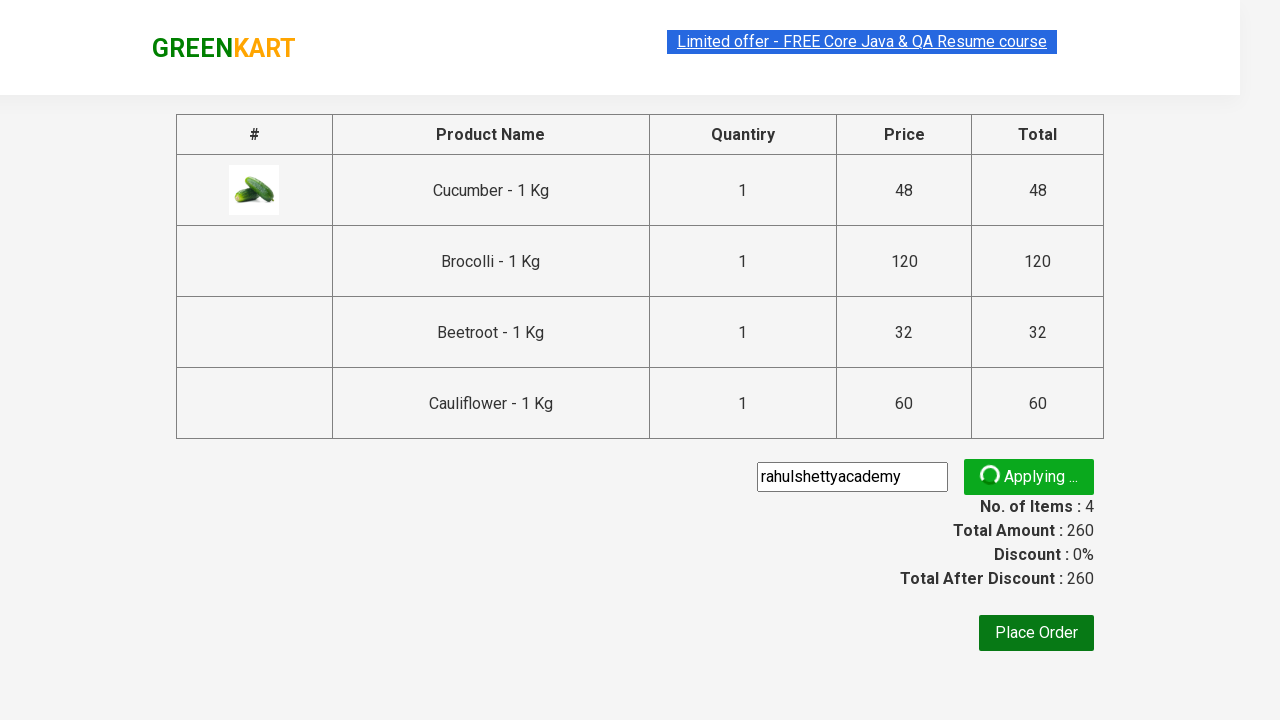

Promo code confirmation message appeared
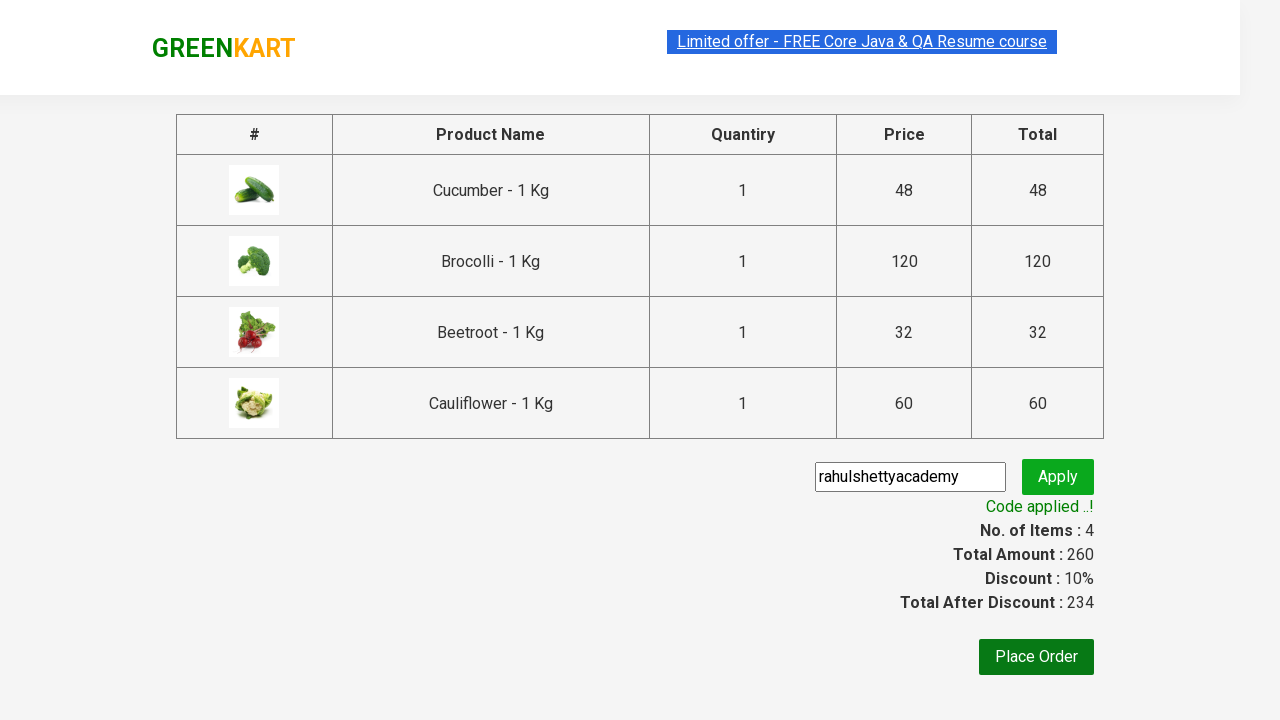

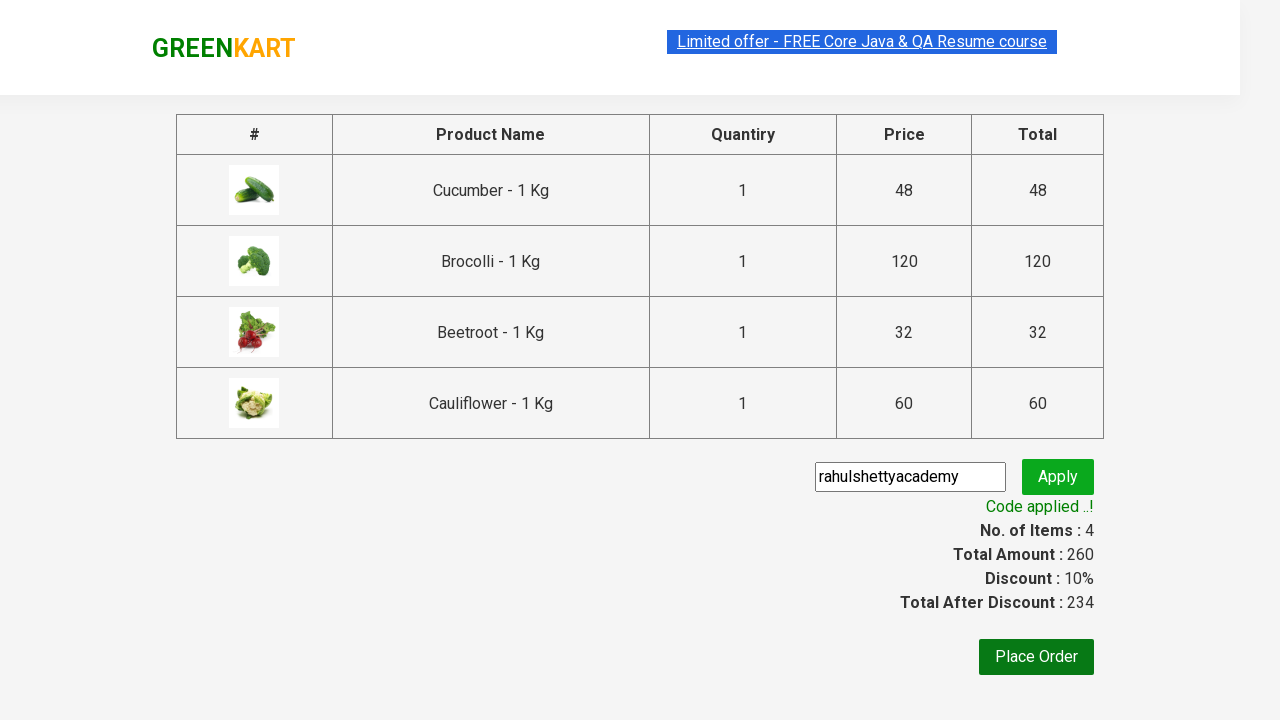